Navigates to Pro Kabaddi website, handles cookie consent, and extracts team statistics for Telugu Titans

Starting URL: https://www.prokabaddi.com

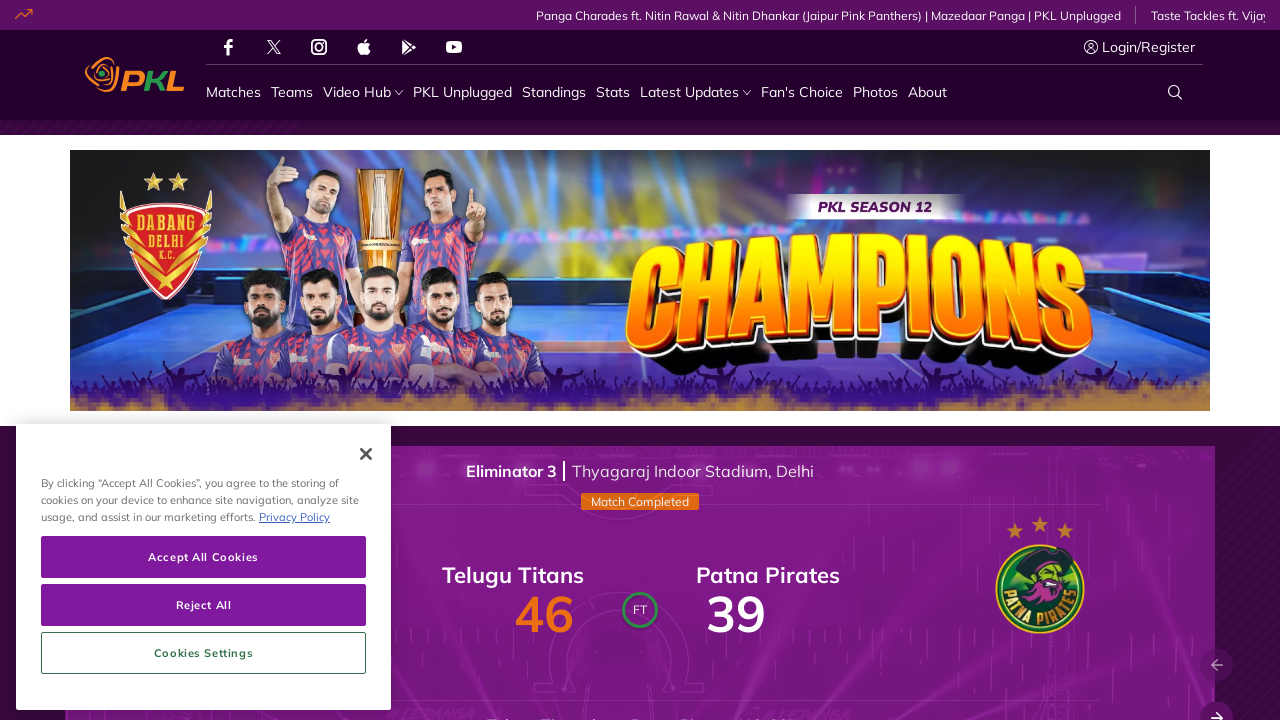

Clicked reject all cookies button to dismiss cookie consent at (204, 605) on button#onetrust-reject-all-handler
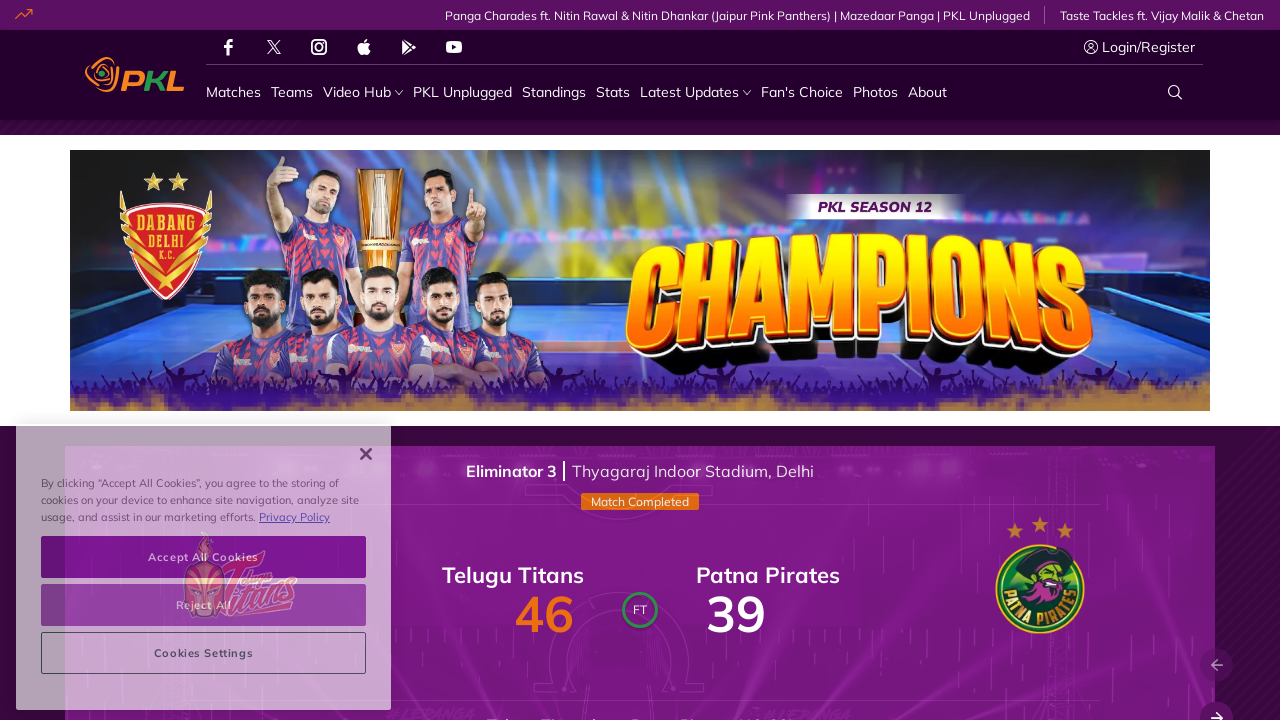

Waited for Telugu Titans team data to be visible
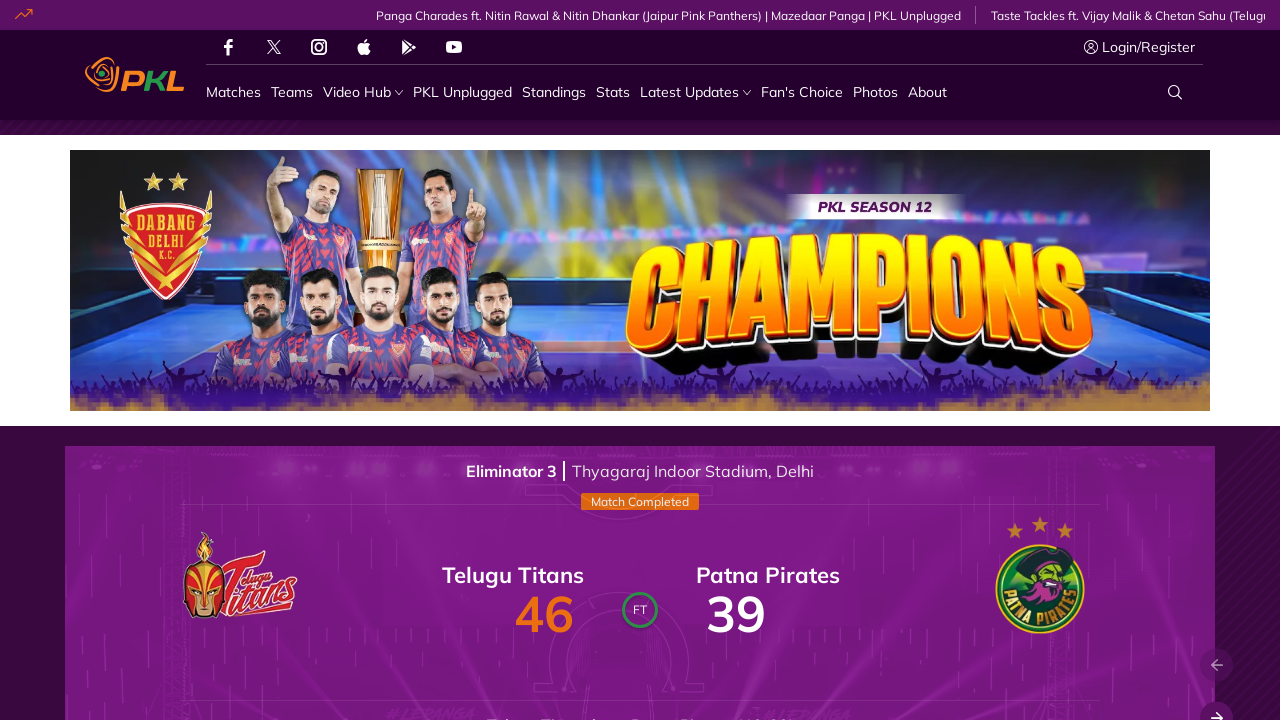

Verified Telugu Titans team row with statistics is present
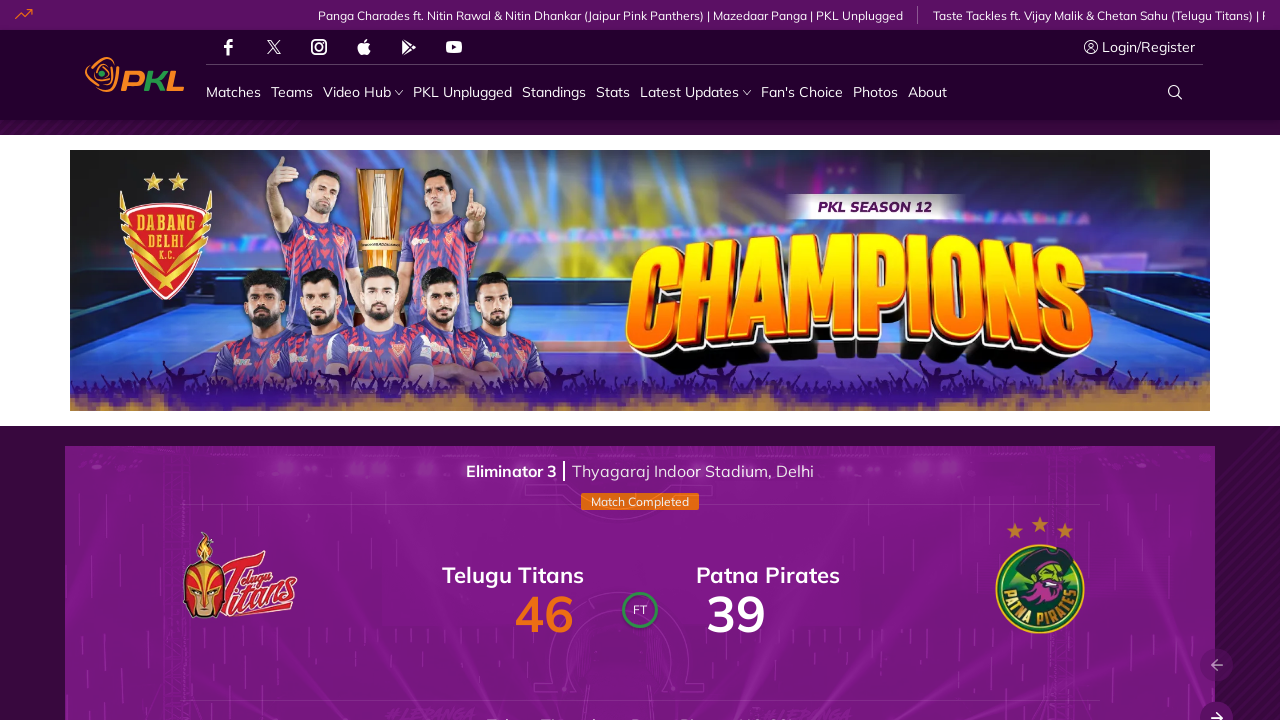

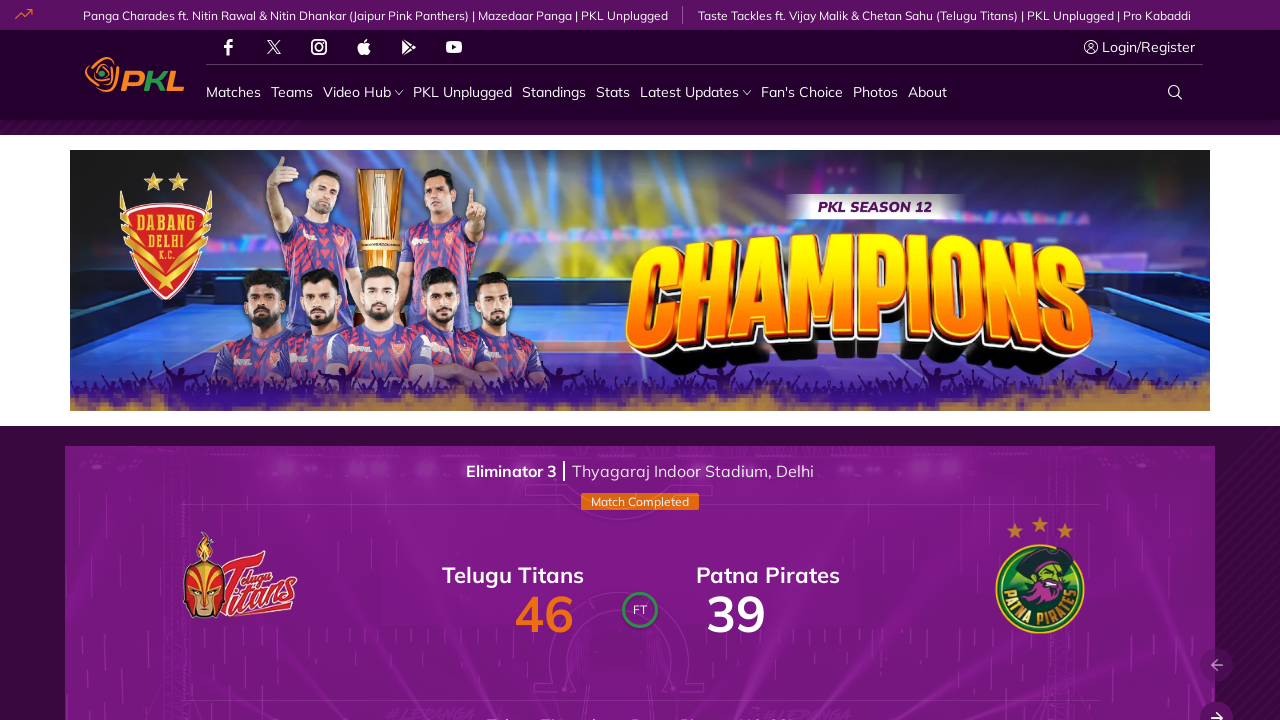